Navigates to the OrangeHRM contact sales page and verifies that the country and number of employees dropdown fields are present and contain selectable options.

Starting URL: https://www.orangehrm.com/en/contact-sales/

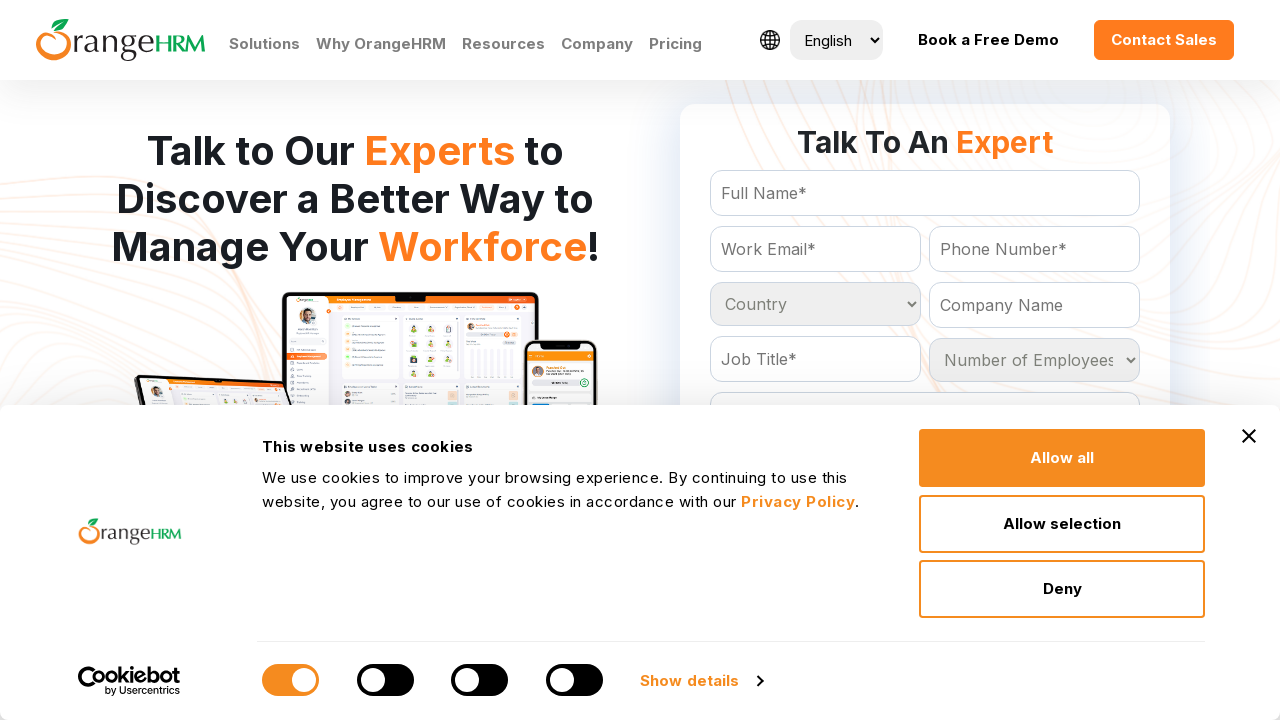

Waited for country dropdown to be present
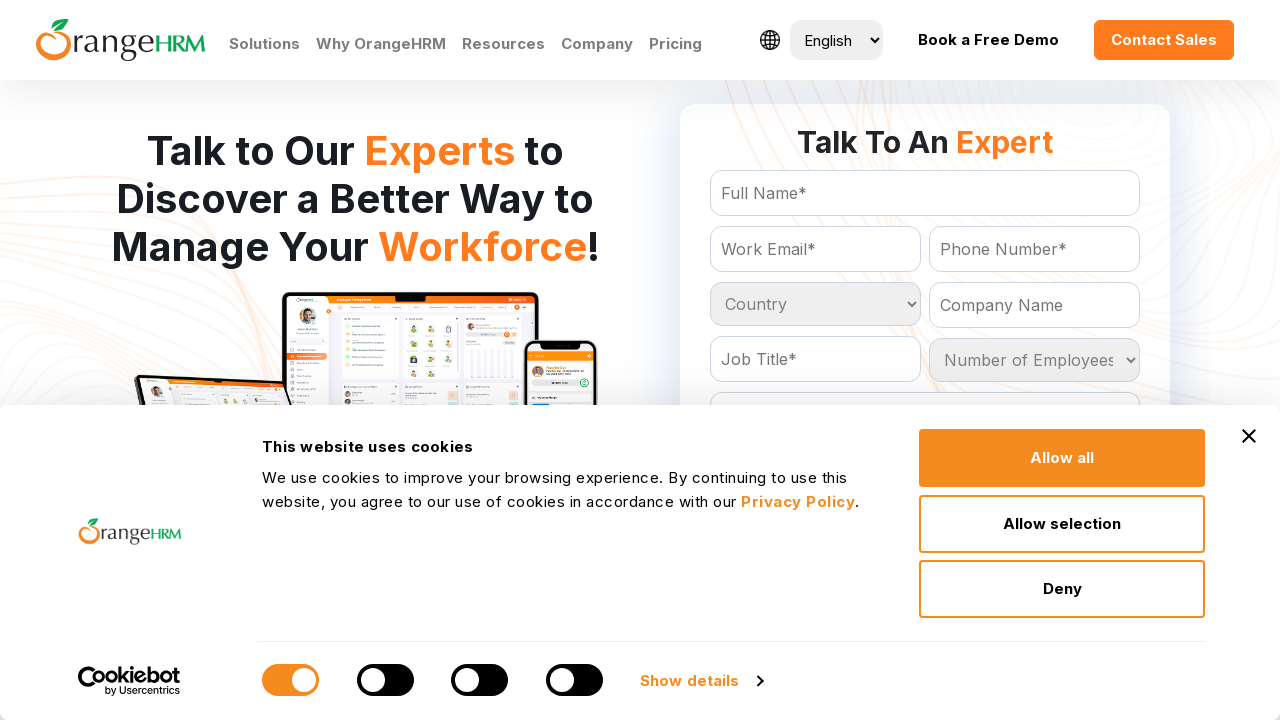

Waited for number of employees dropdown to be present
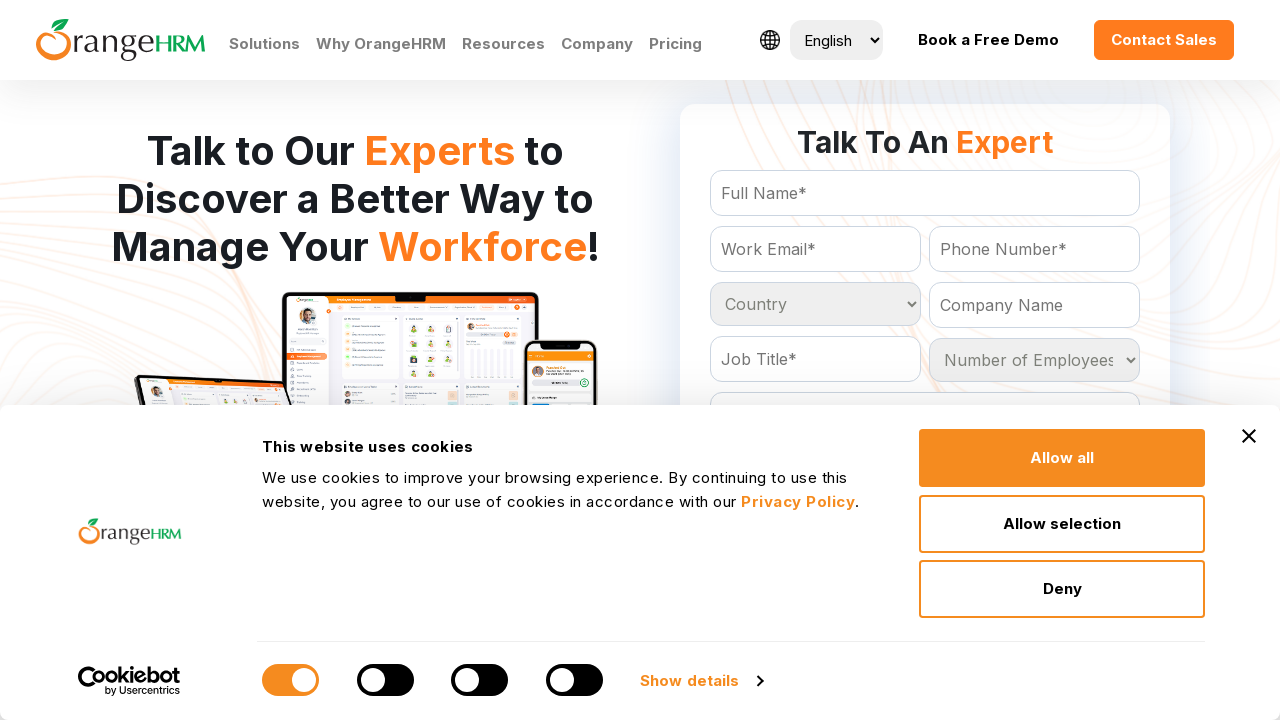

Clicked country dropdown to open and verify selectable options at (815, 304) on #Form_getForm_Country
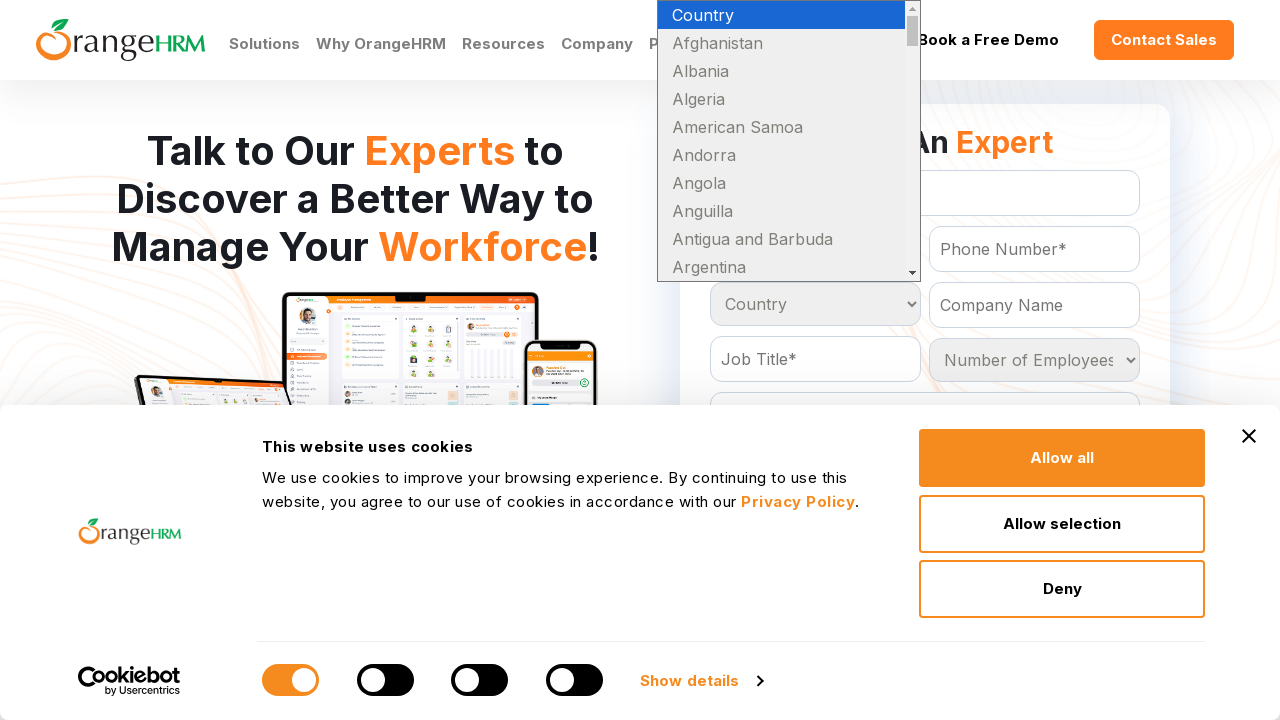

Clicked number of employees dropdown to open and verify selectable options at (1035, 360) on #Form_getForm_NoOfEmployees
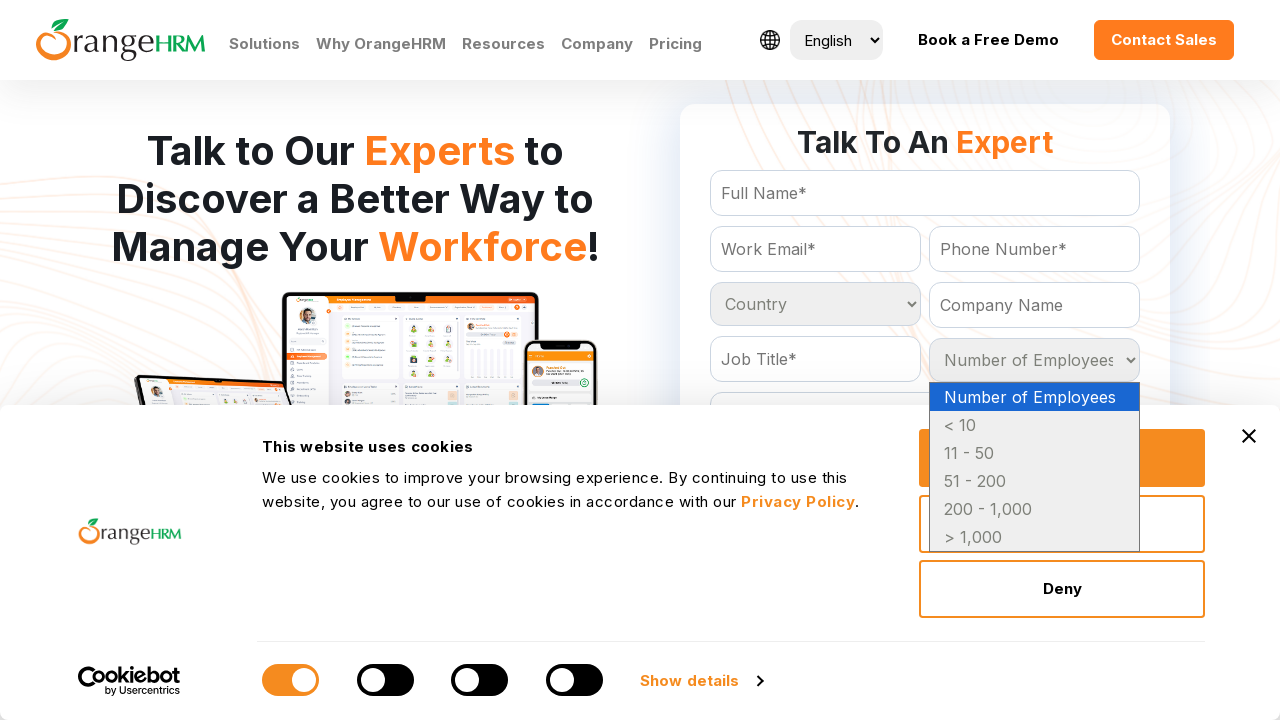

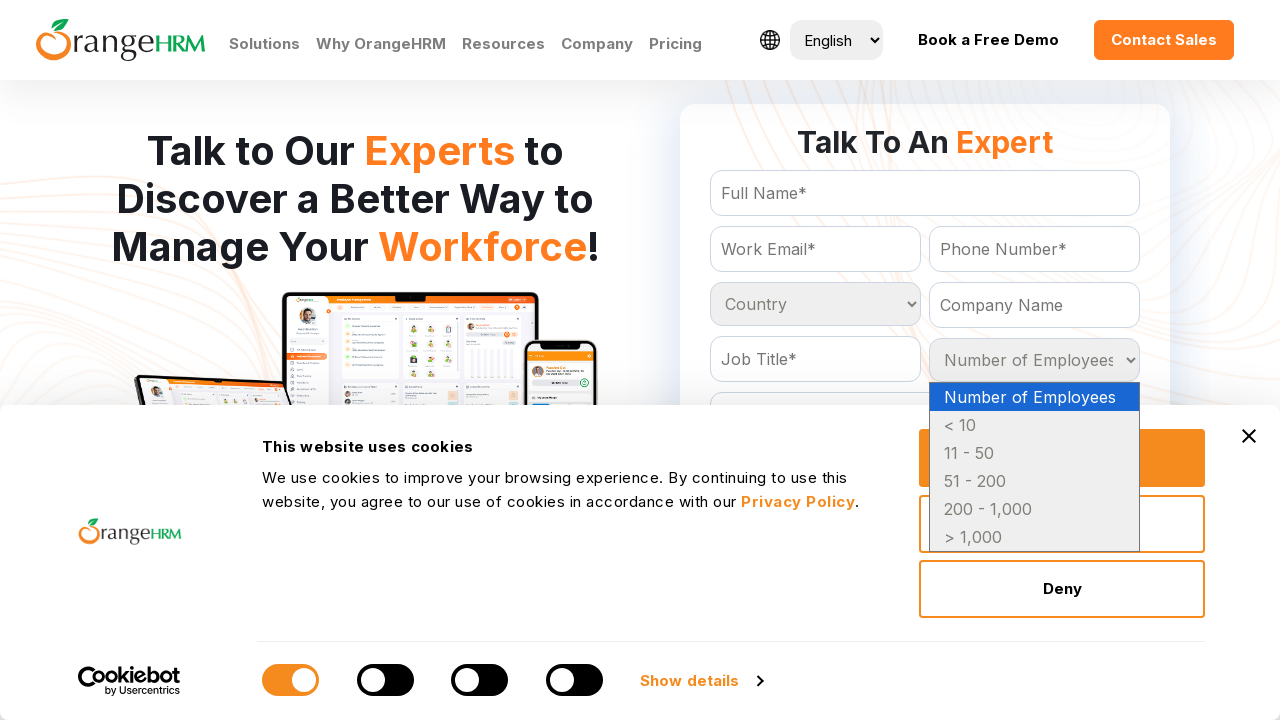